Tests custom dropdown selection functionality on jQuery UI demo page by selecting various options from different dropdown menus

Starting URL: https://jqueryui.com/resources/demos/selectmenu/default.html

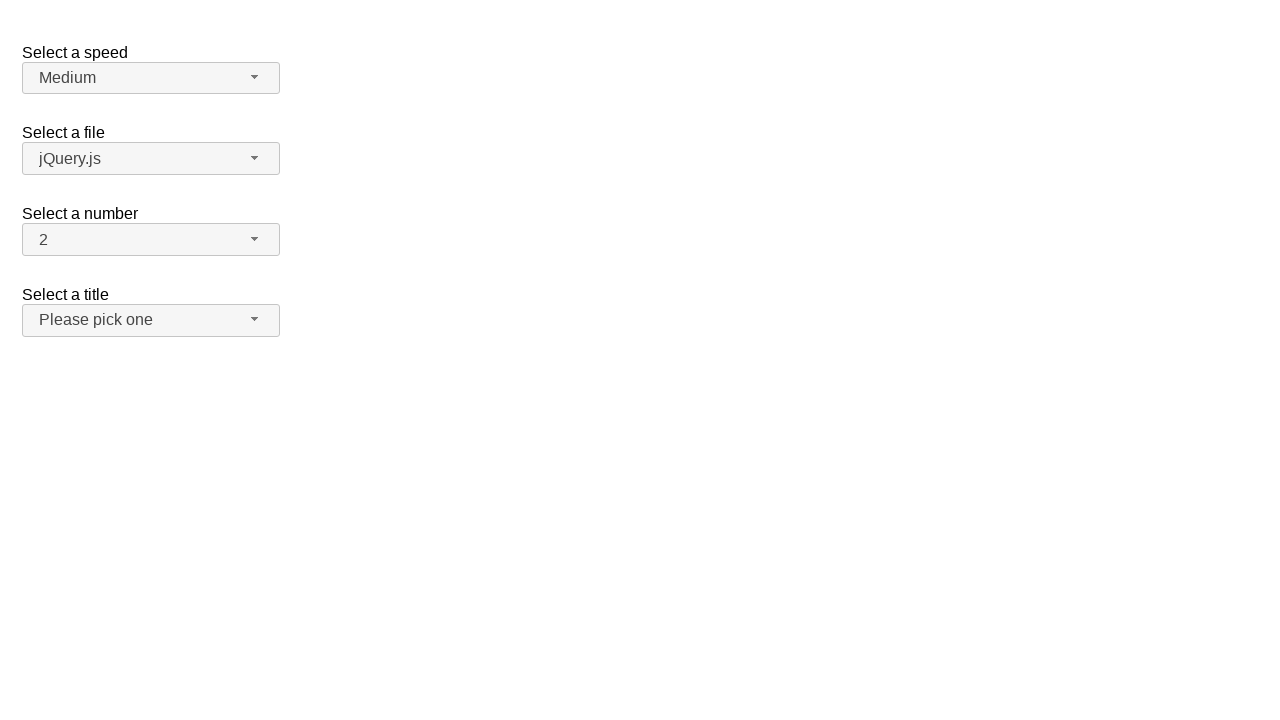

Clicked speed dropdown button to open menu at (151, 78) on span#speed-button
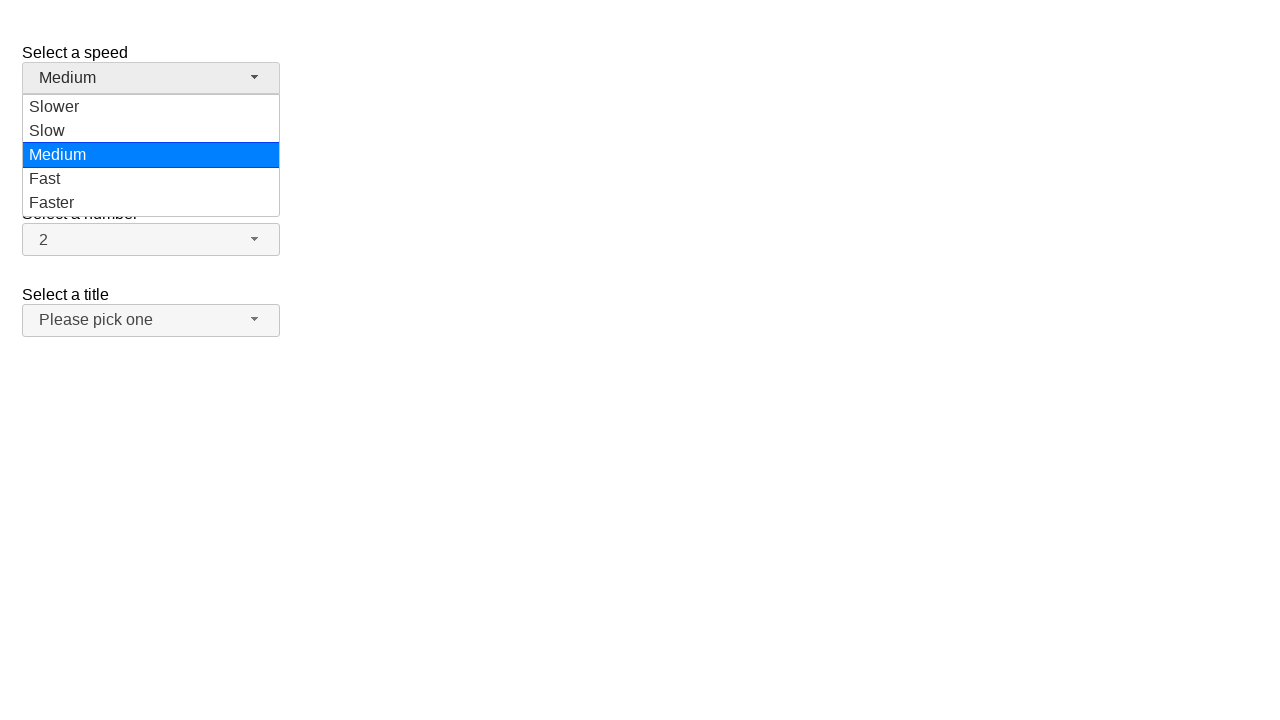

Speed dropdown menu loaded
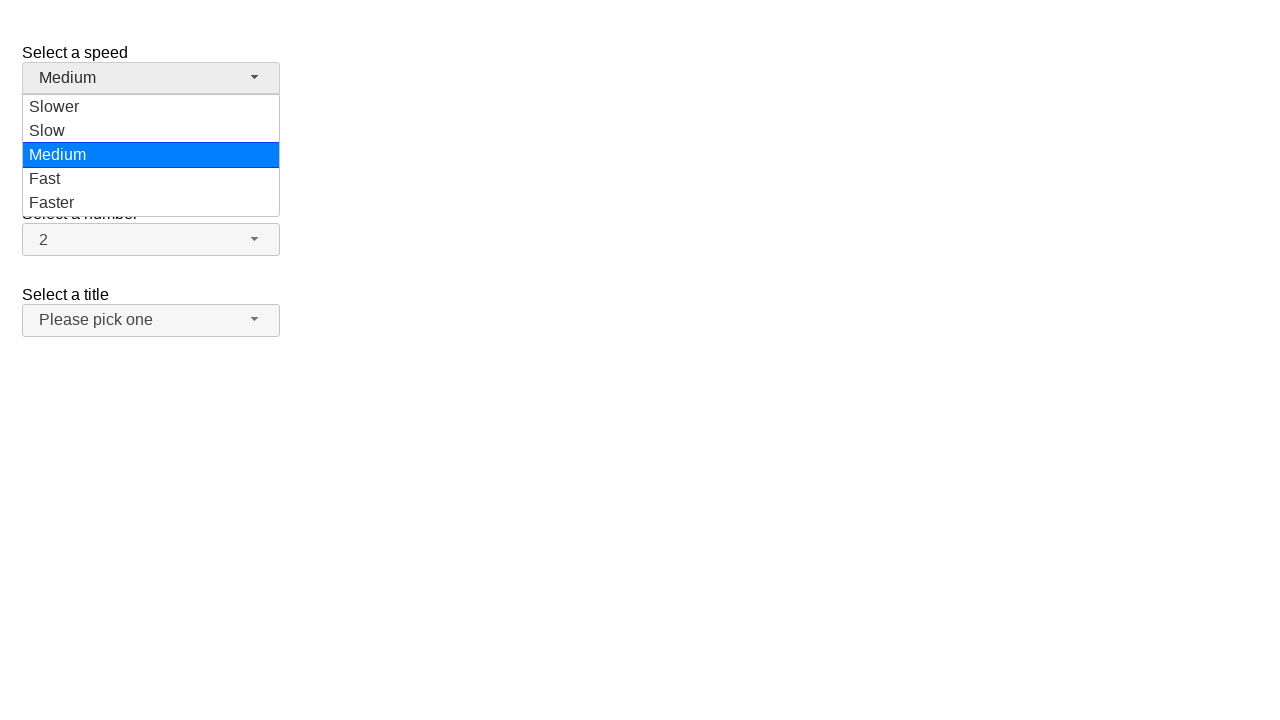

Selected 'Faster' option from speed dropdown at (151, 203) on ul#speed-menu div:has-text('Faster')
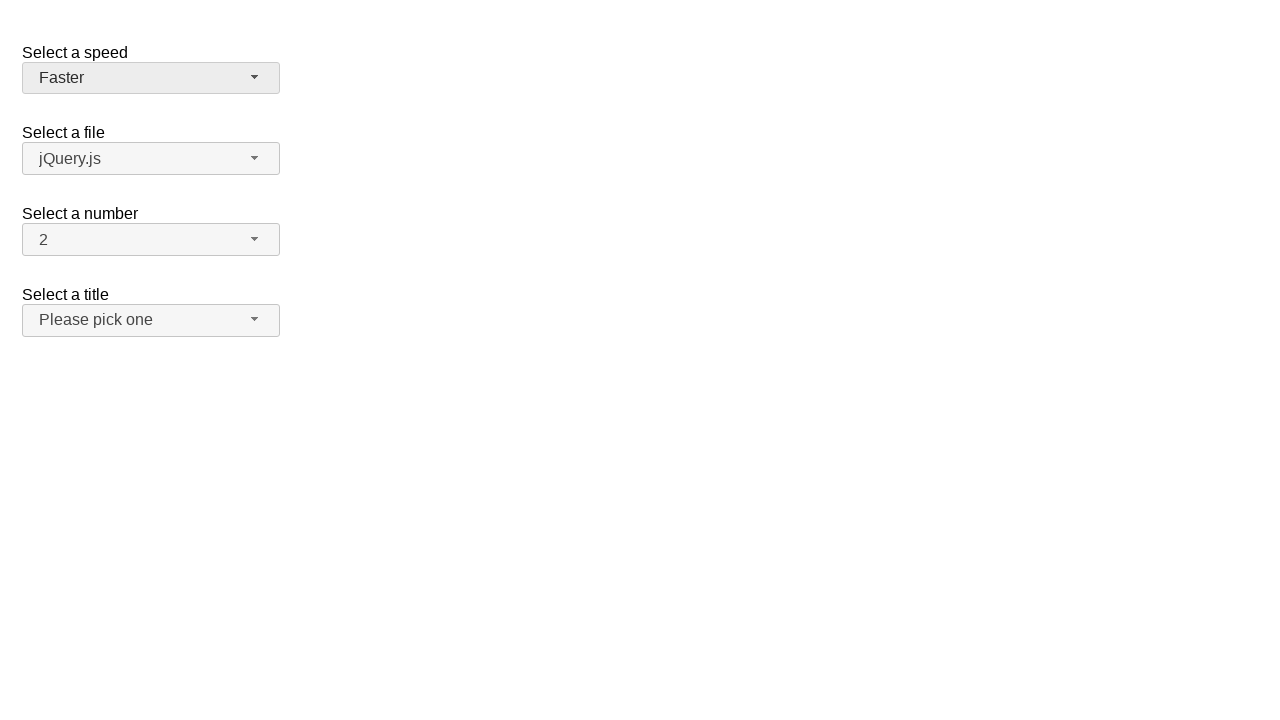

Clicked speed dropdown button to open menu at (151, 78) on span#speed-button
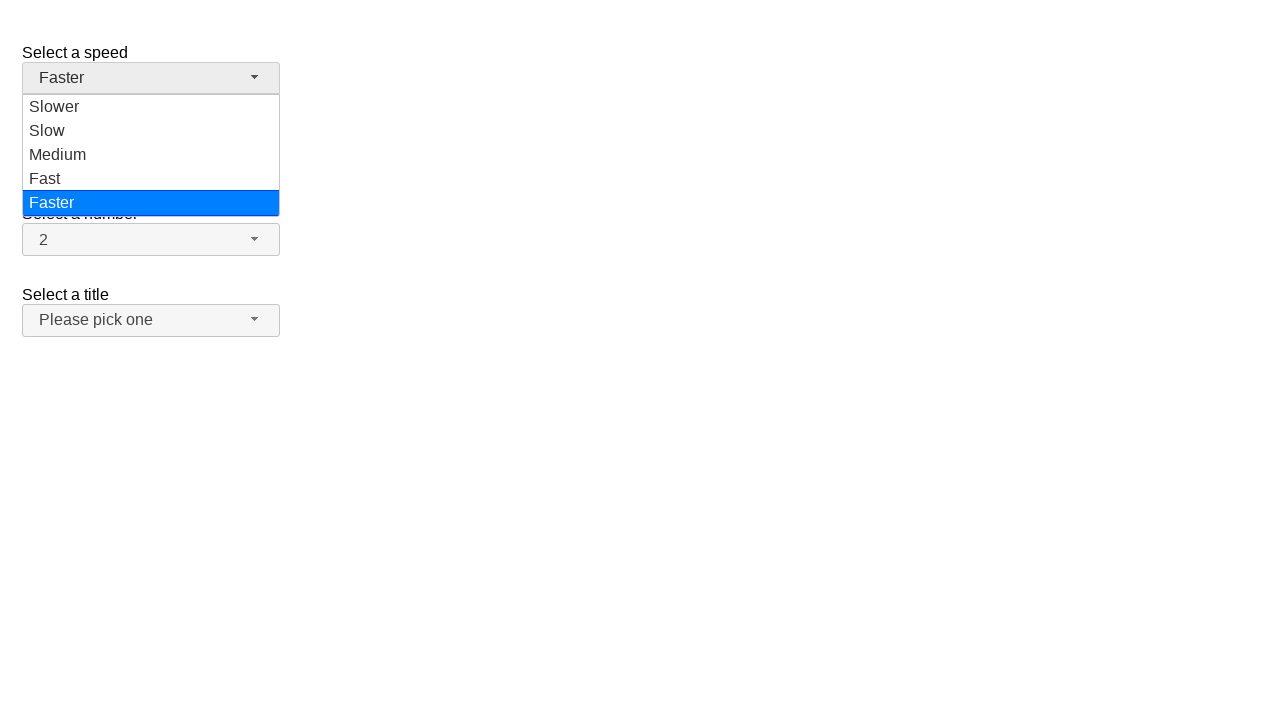

Speed dropdown menu loaded
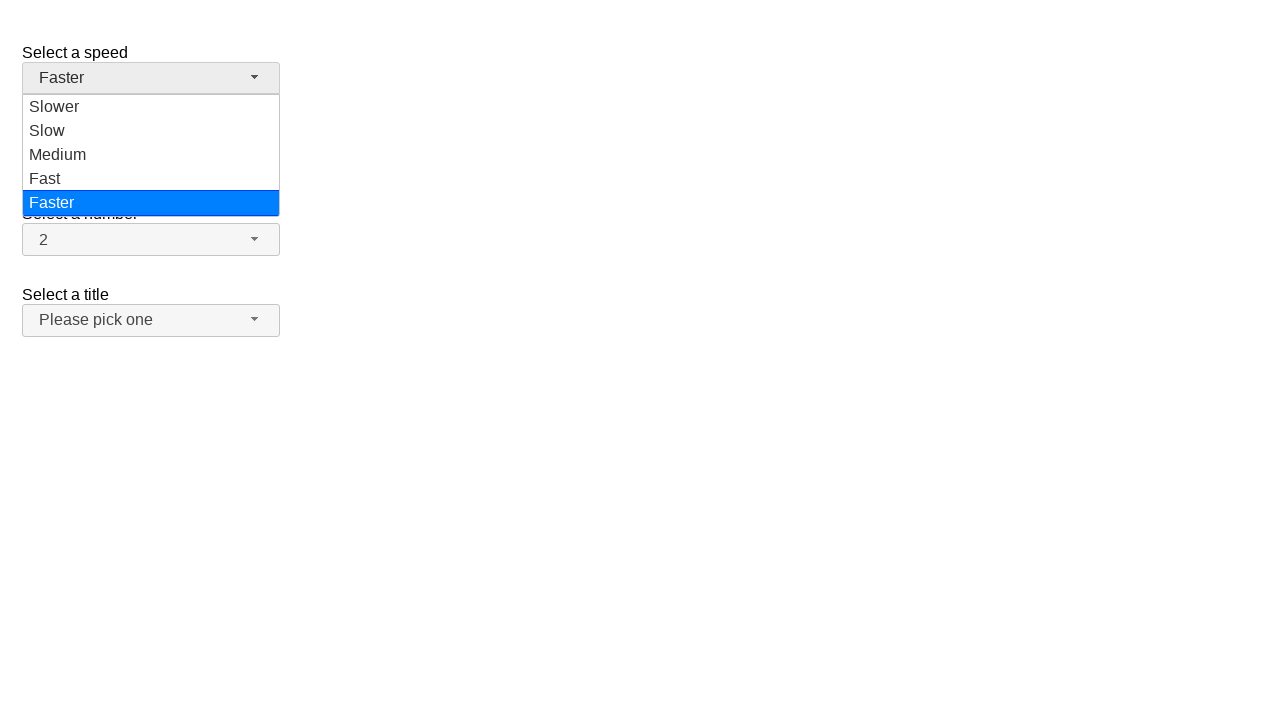

Selected 'Slow' option from speed dropdown at (151, 107) on ul#speed-menu div:has-text('Slow')
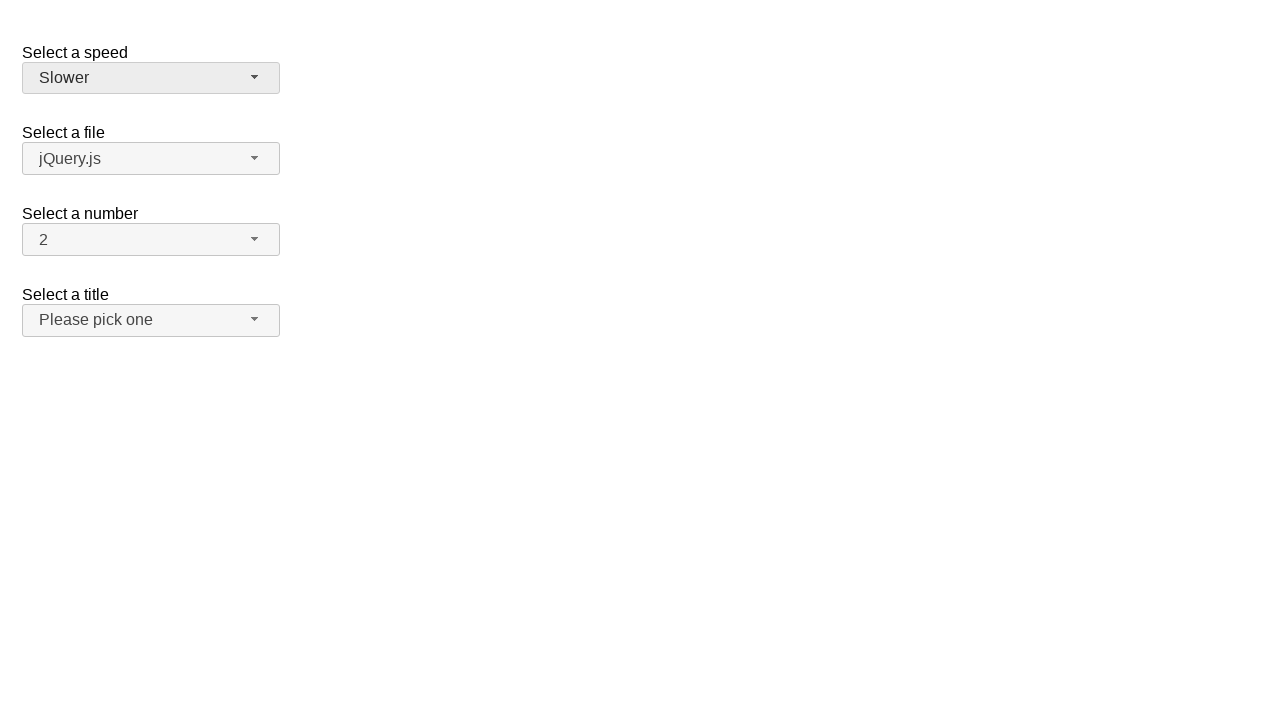

Clicked files dropdown button to open menu at (151, 159) on span#files-button
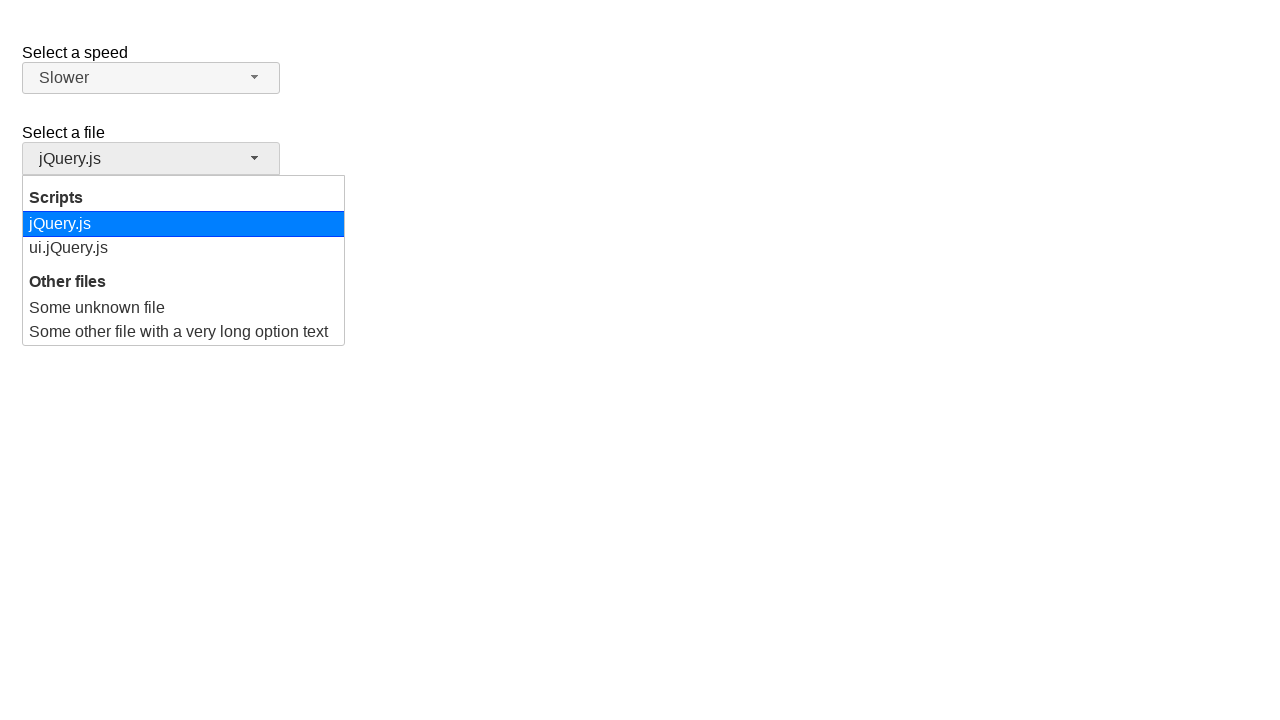

Files dropdown menu loaded
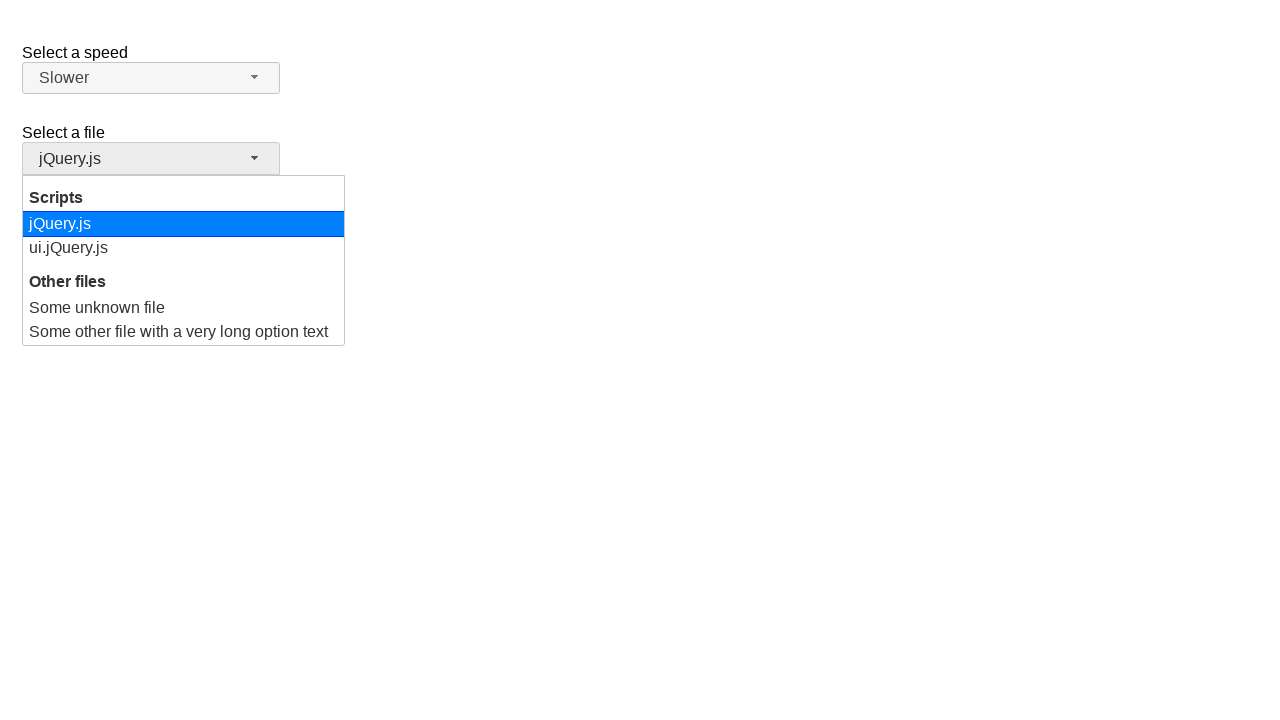

Selected 'Some other file with a very long option text' from files dropdown at (184, 332) on ul#files-menu div:has-text('Some other file with a very long option text')
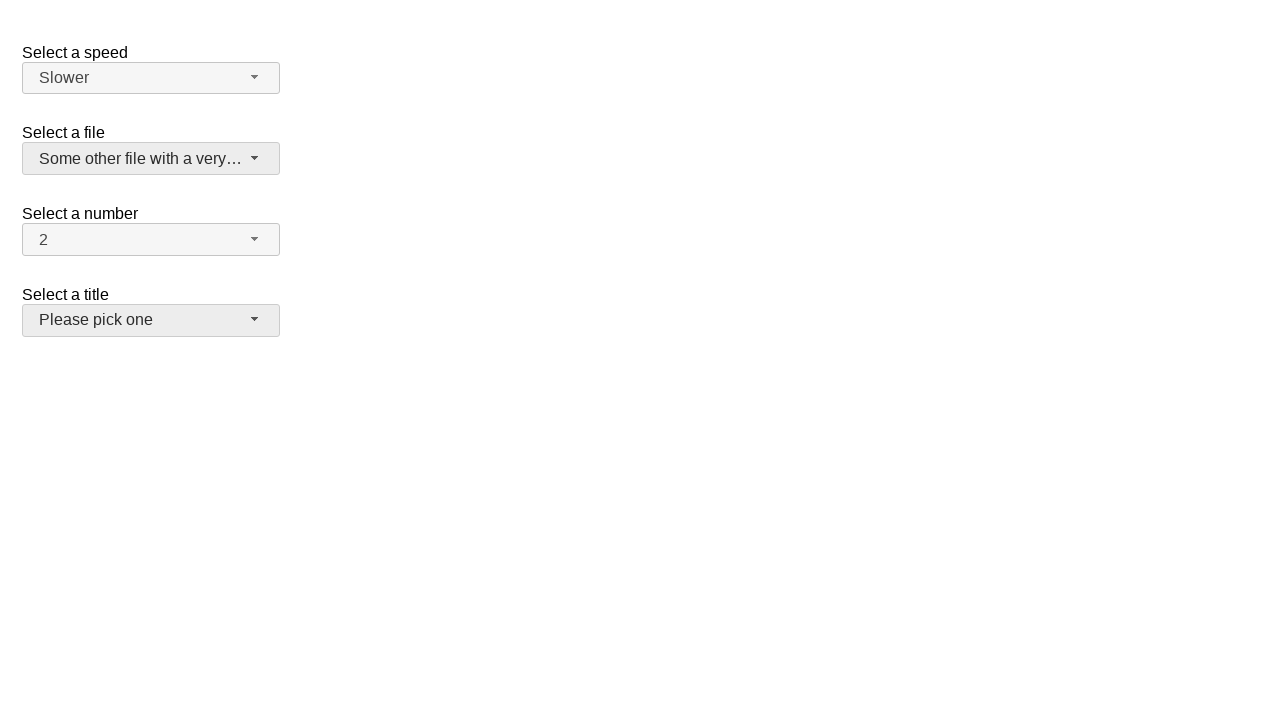

Clicked number dropdown button to open menu at (151, 240) on span#number-button
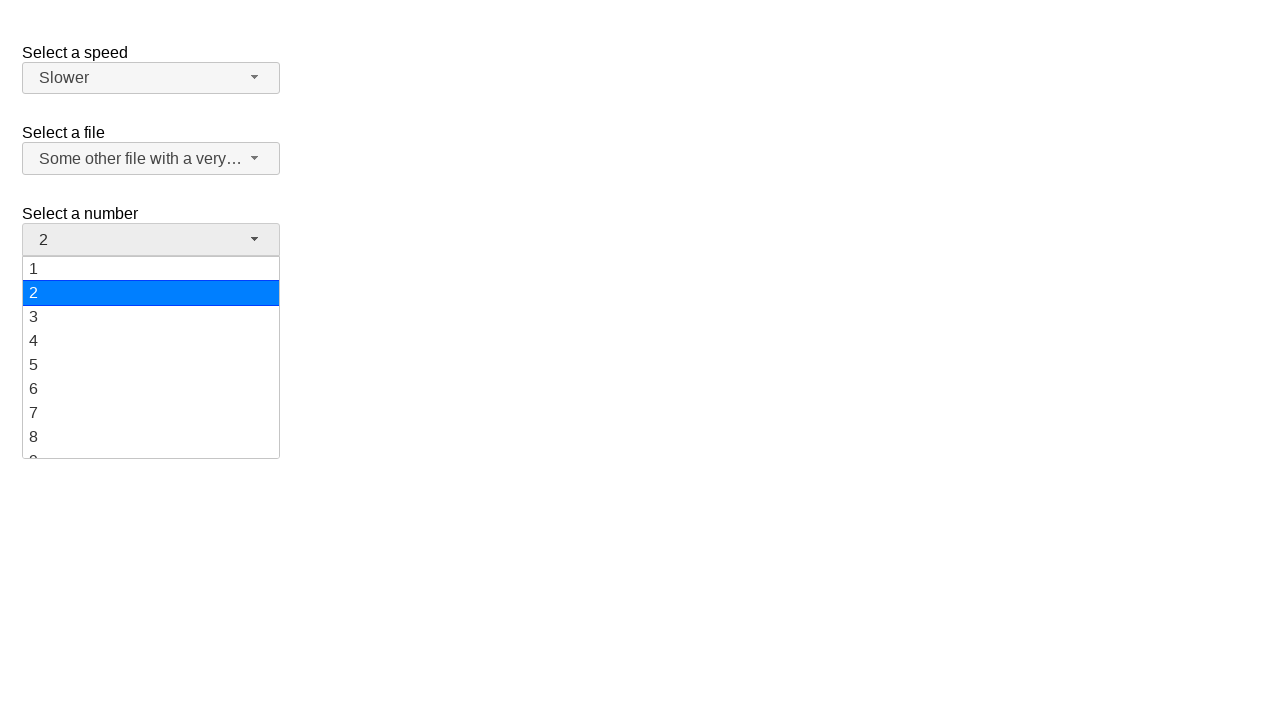

Number dropdown menu loaded
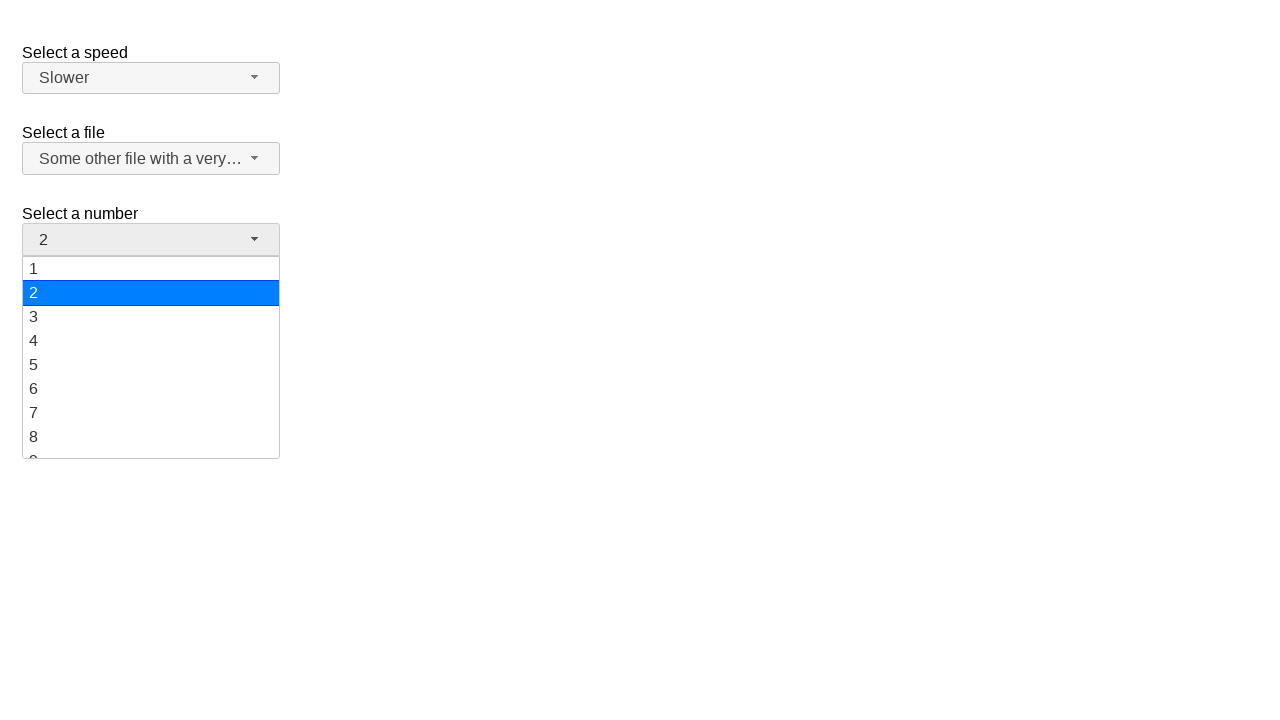

Selected '19' option from number dropdown at (151, 445) on ul#number-menu div:has-text('19')
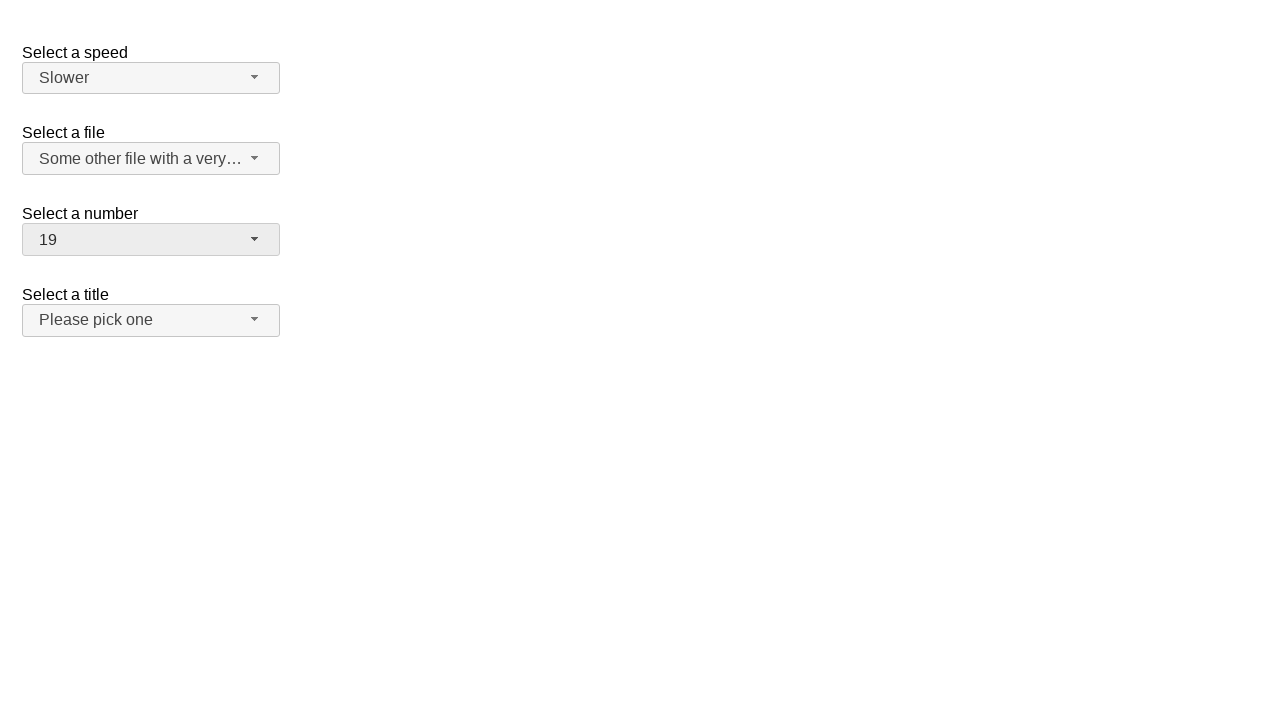

Clicked salutation dropdown button to open menu at (151, 320) on span#salutation-button
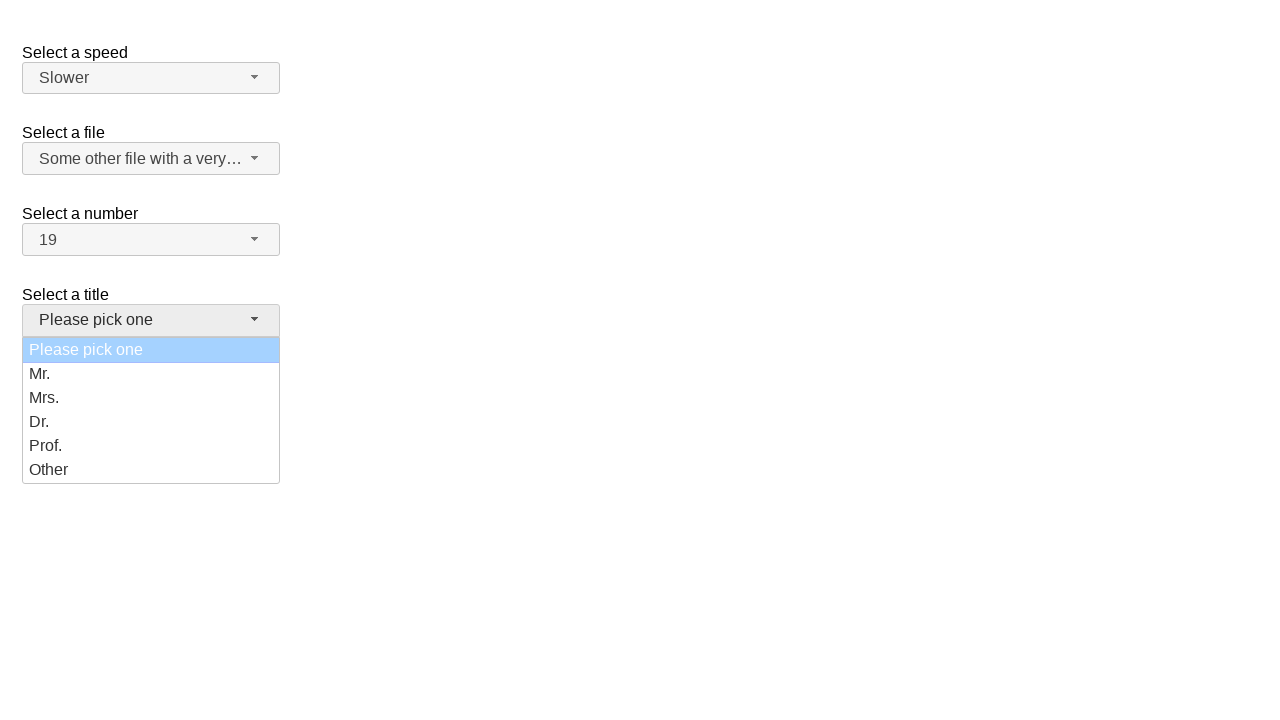

Salutation dropdown menu loaded
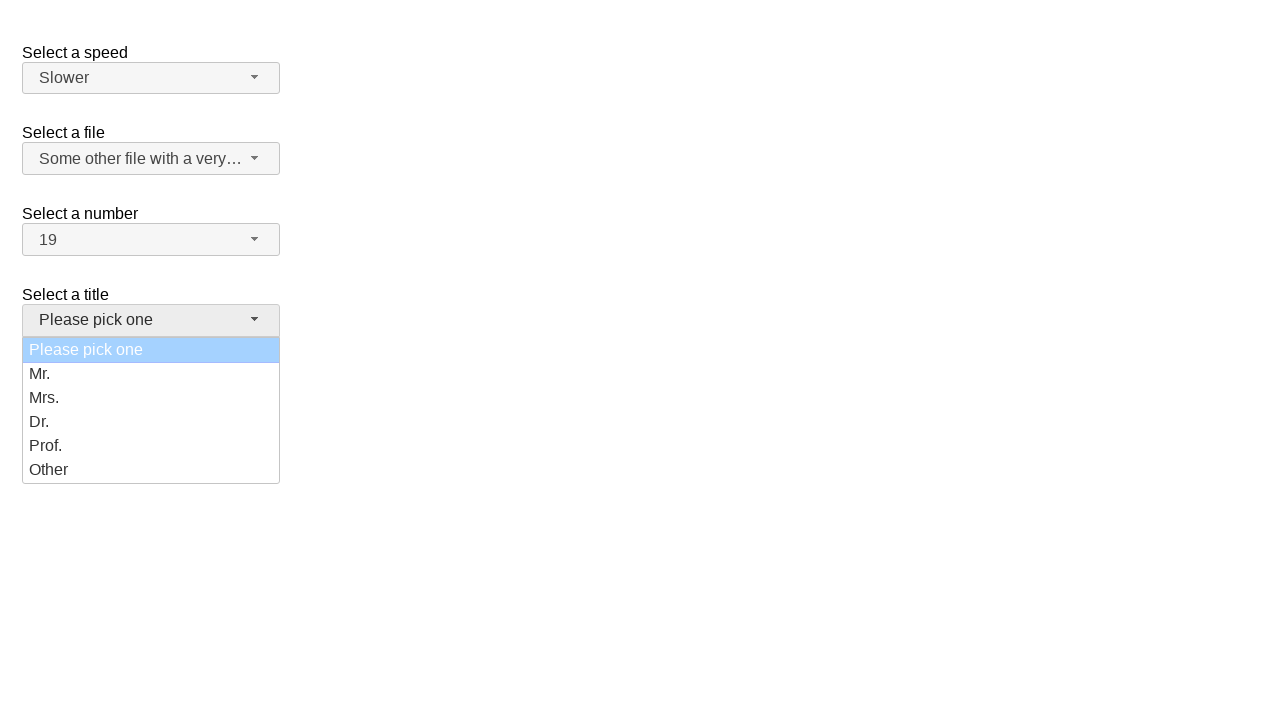

Selected 'Mrs.' option from salutation dropdown at (151, 398) on ul#salutation-menu div:has-text('Mrs.')
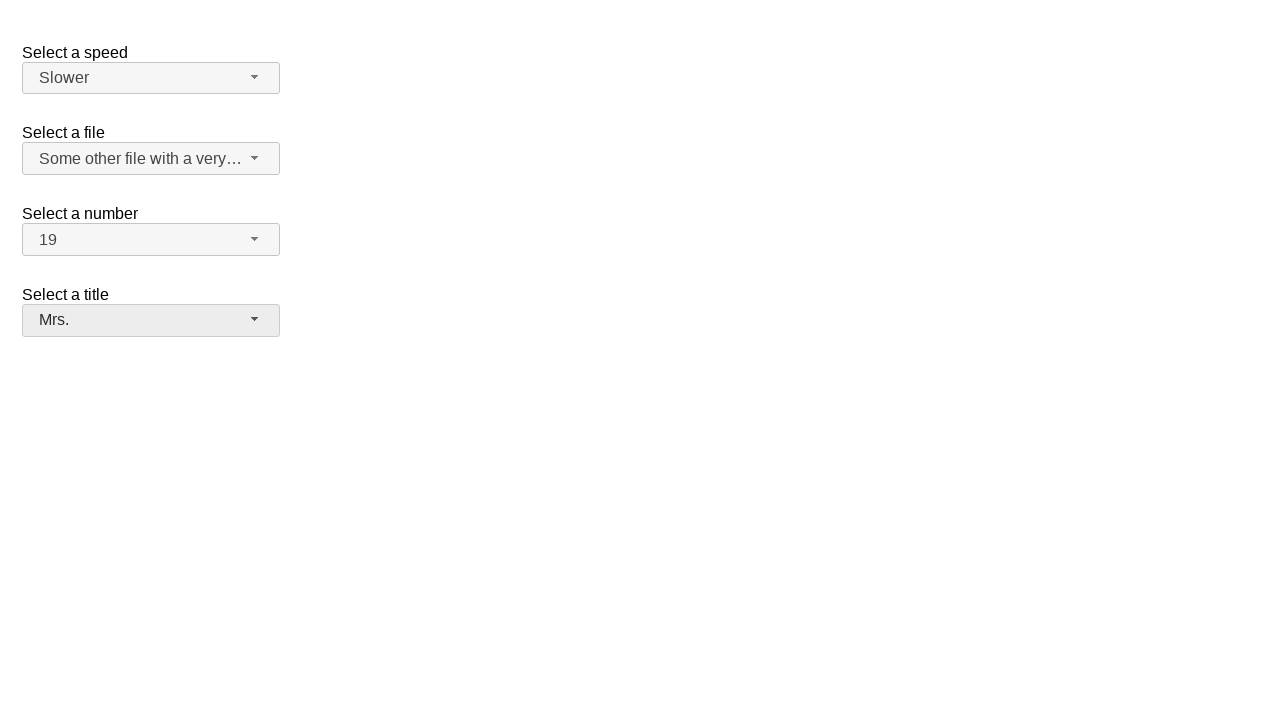

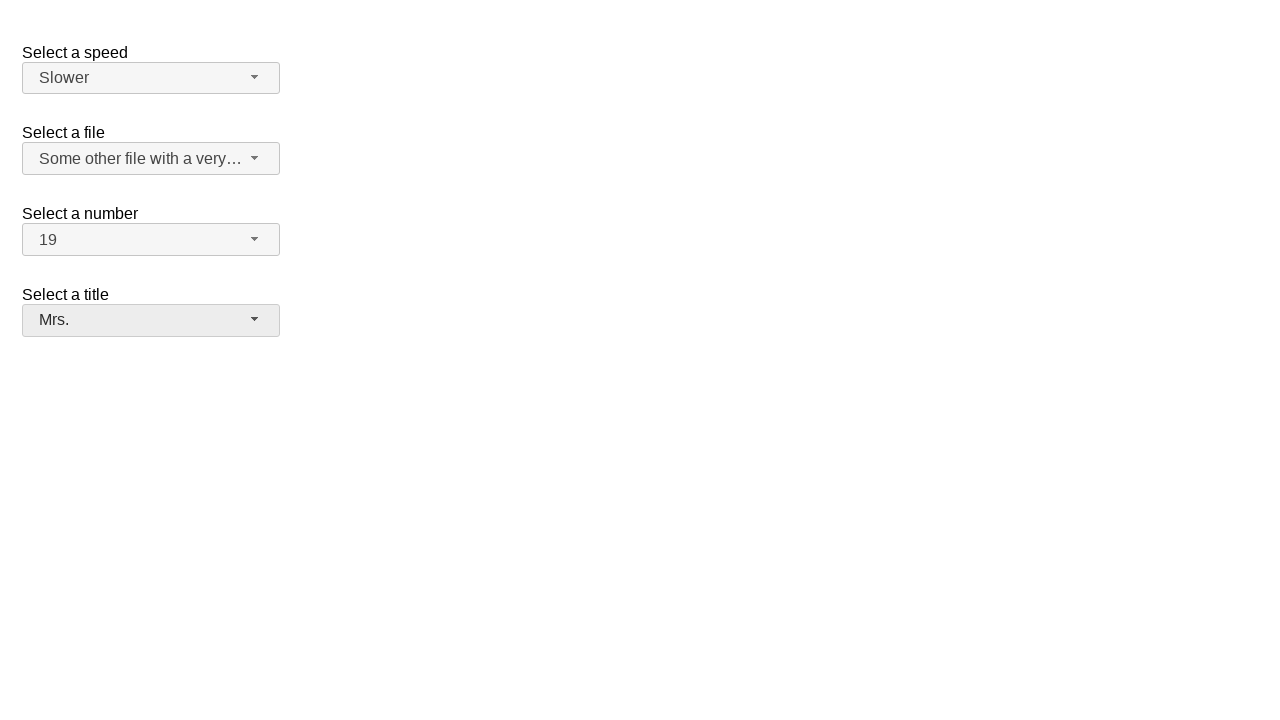